Tests navigation through the Evil Corp website by clicking through the "What We Do", "About", and "Contact" sections, then navigating back from each page to verify the site's navigation flow works correctly.

Starting URL: https://evil-corp.carrd.co

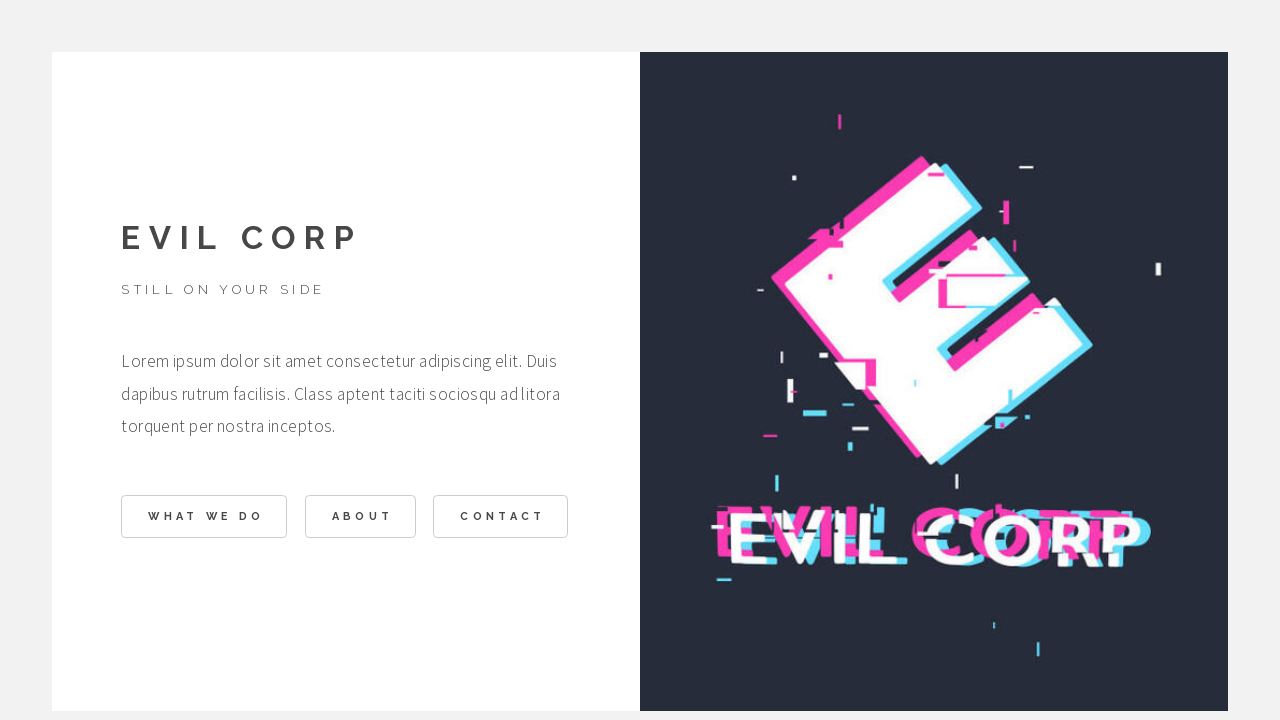

Clicked 'What We Do' button at (204, 517) on #buttons02 .n01
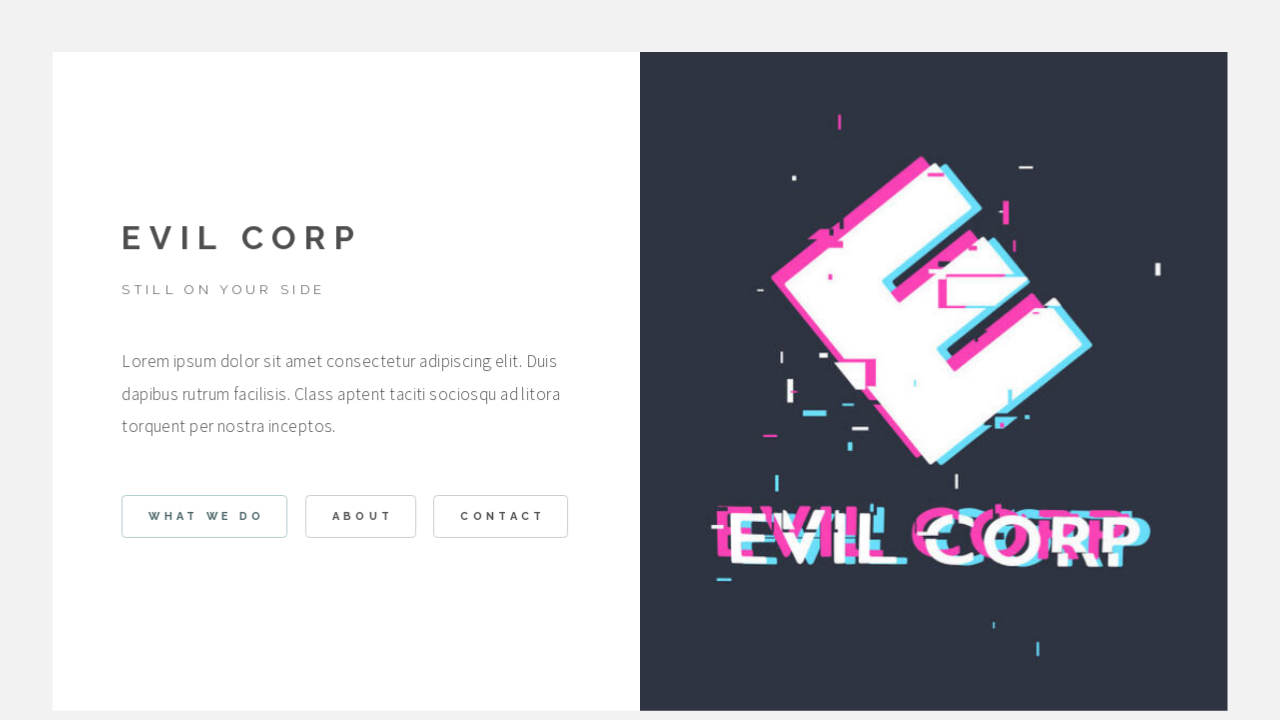

Waited for 'What We Do' page to load
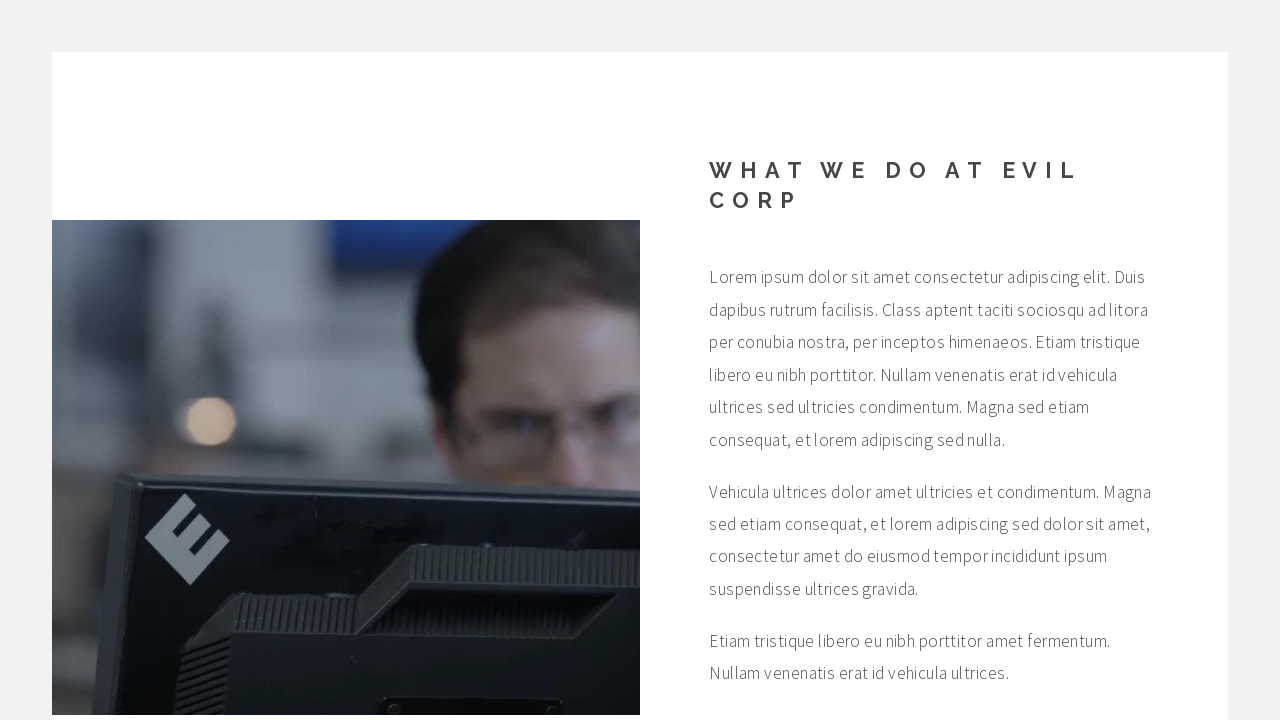

Clicked back button on 'What We Do' page at (771, 542) on #buttons03 .button
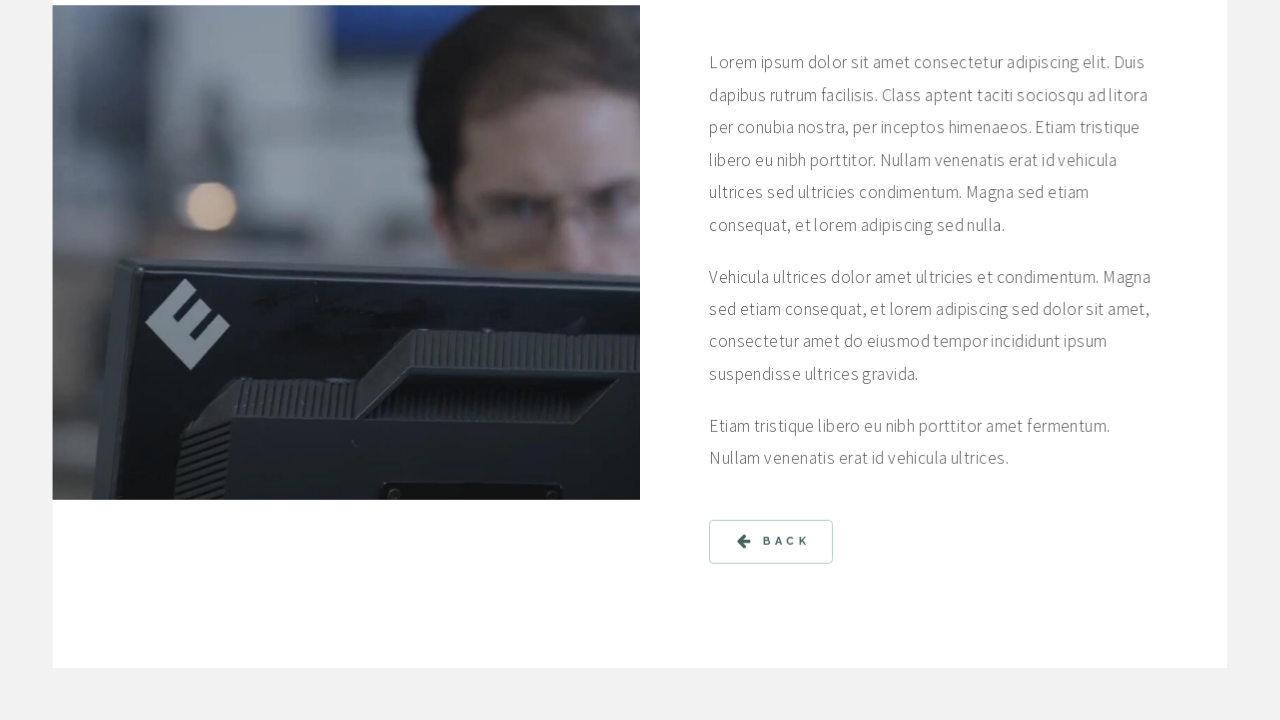

Navigated back to home page from 'What We Do'
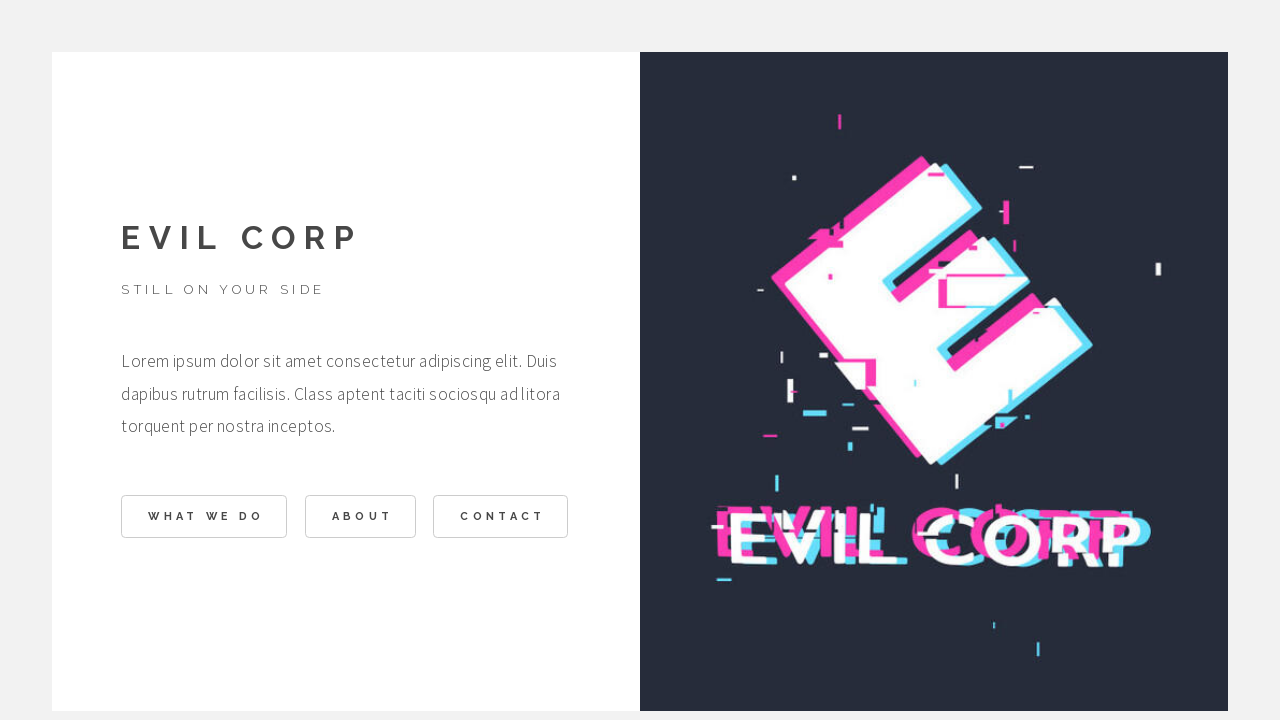

Clicked 'About' button at (360, 517) on li:nth-child(2) > .button
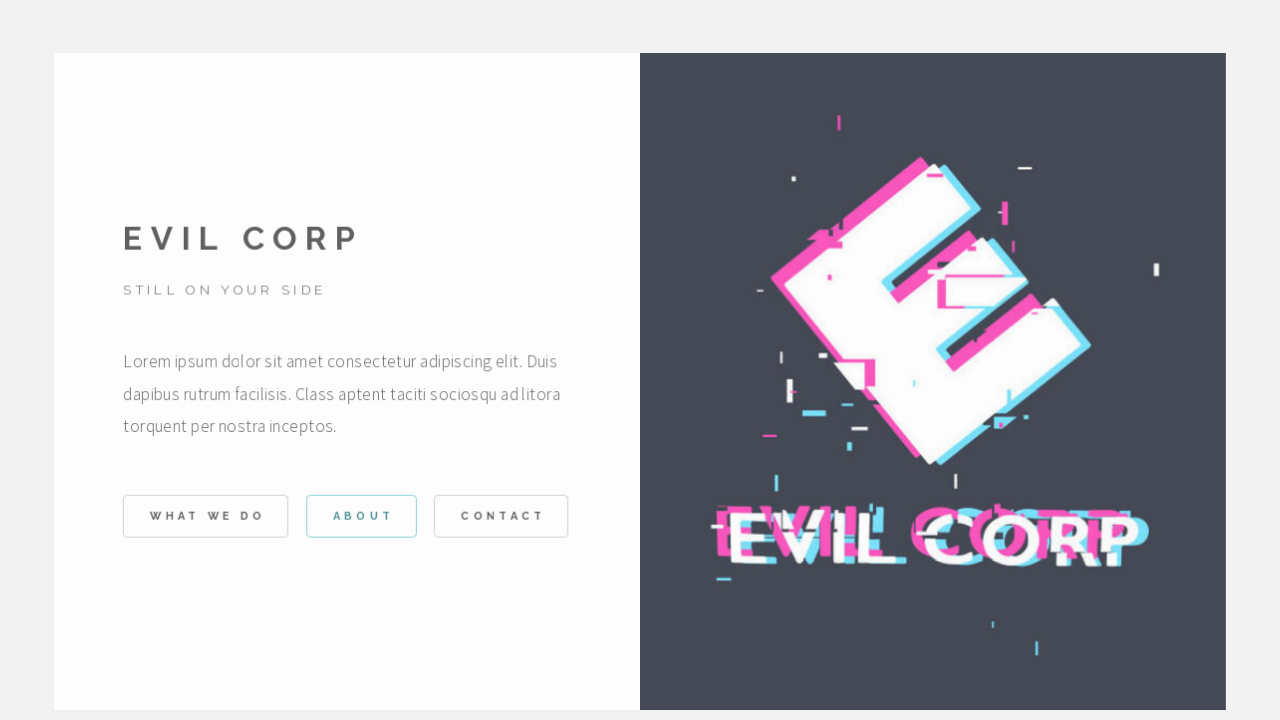

Waited for 'About' page to load
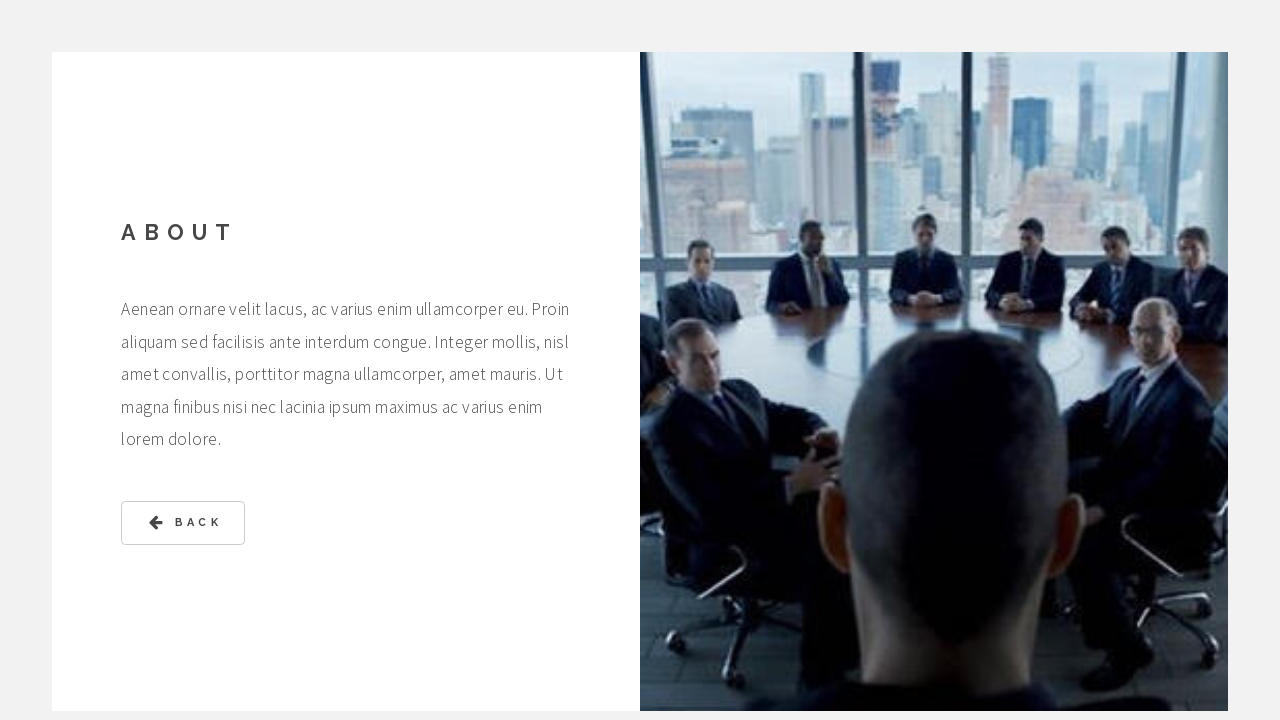

Clicked back button on 'About' page at (198, 523) on #buttons05 .label
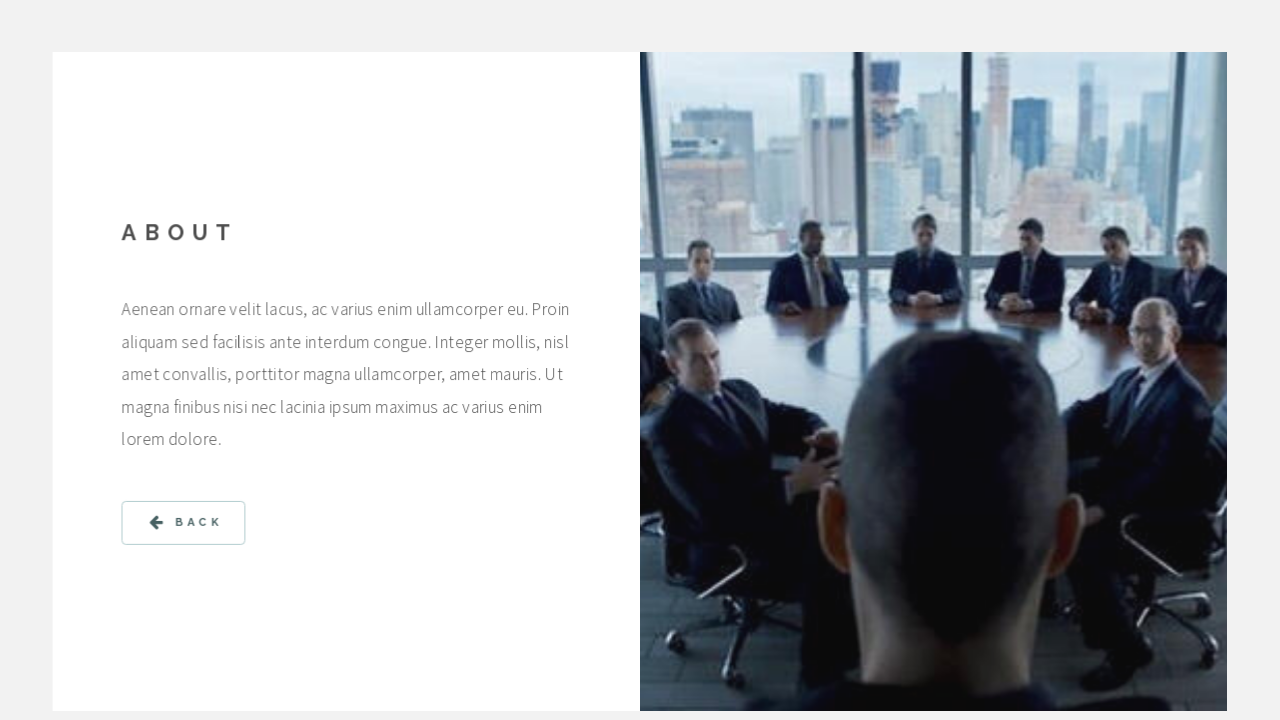

Navigated back to home page from 'About'
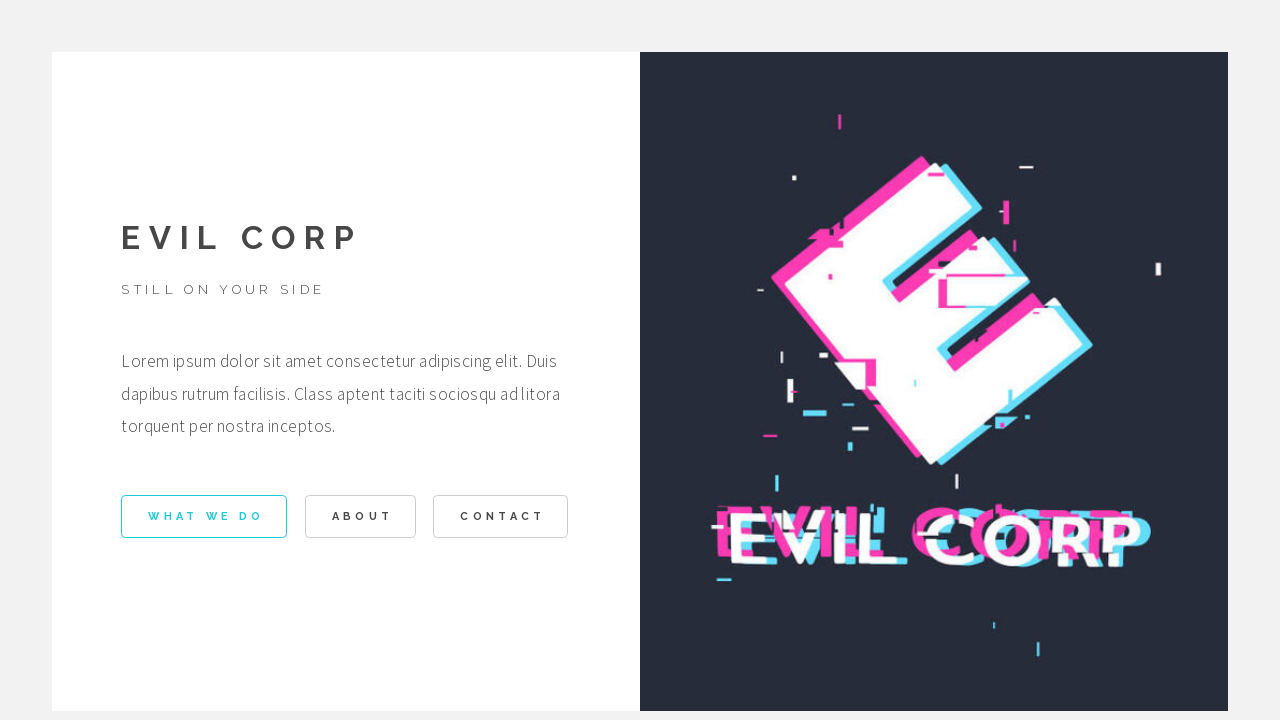

Clicked 'Contact' button at (501, 517) on li:nth-child(3) > .button
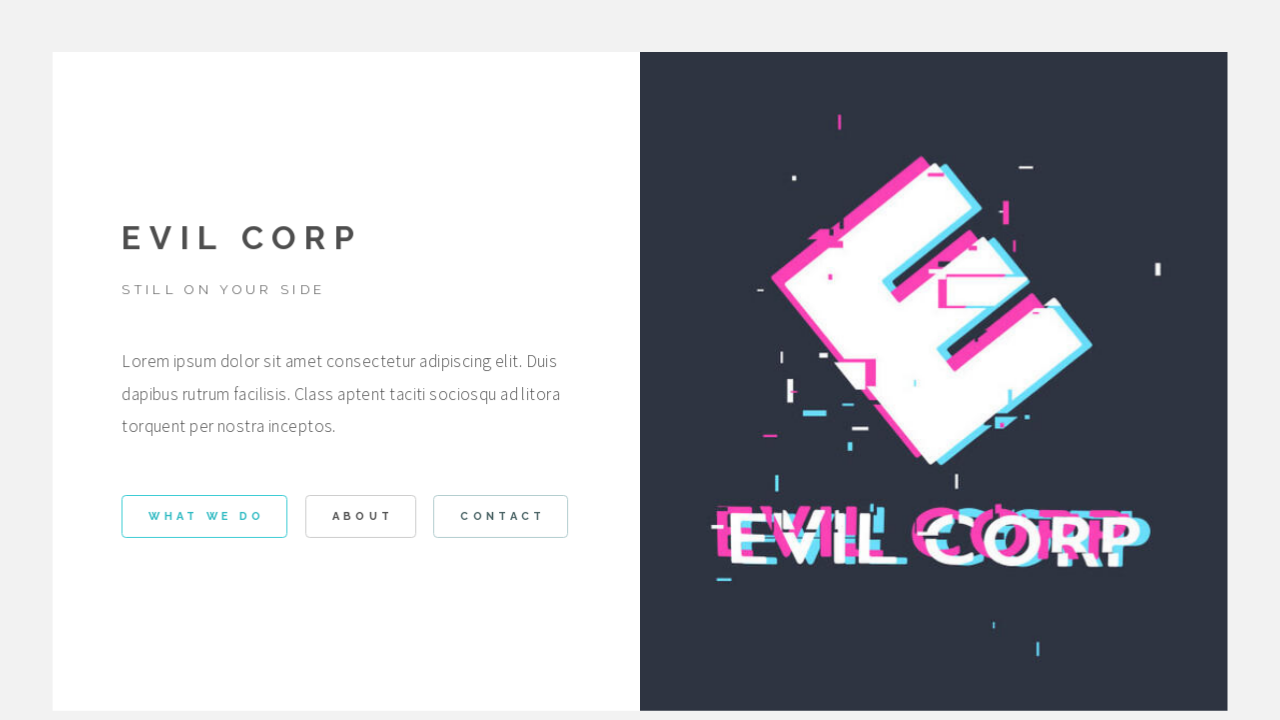

Waited for 'Contact' page to load
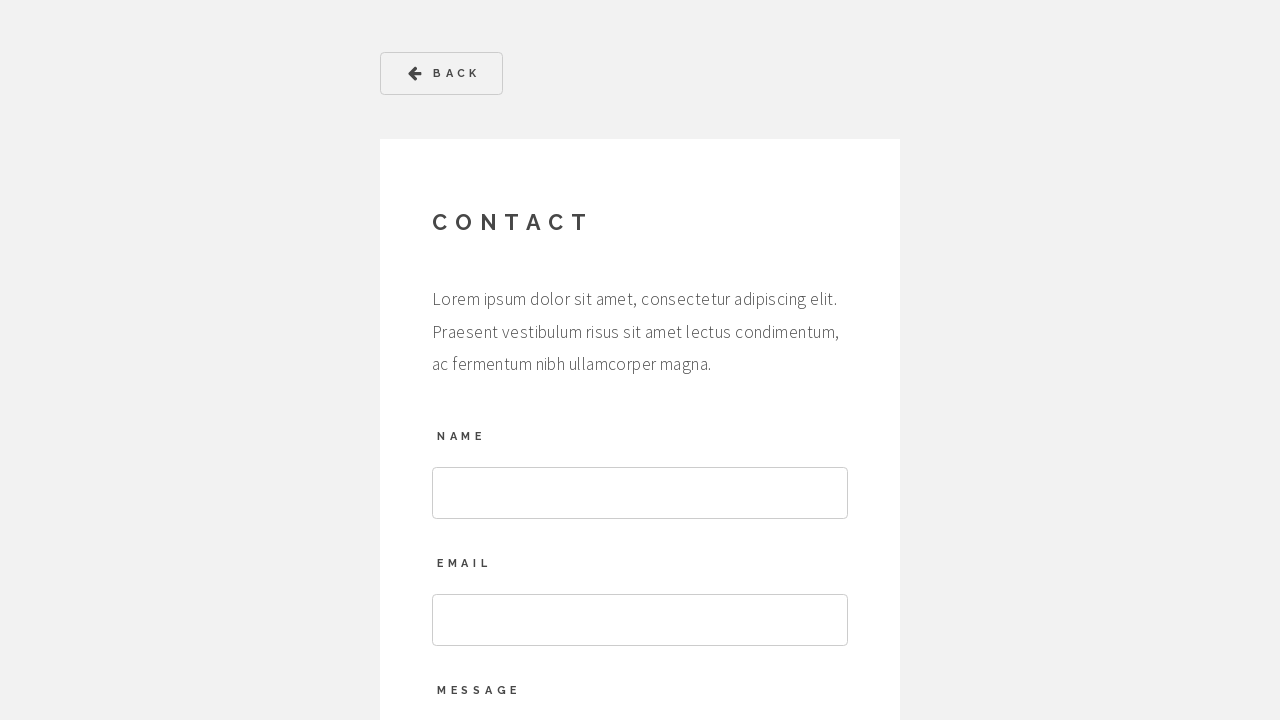

Clicked back button on 'Contact' page at (415, 74) on #buttons01 svg
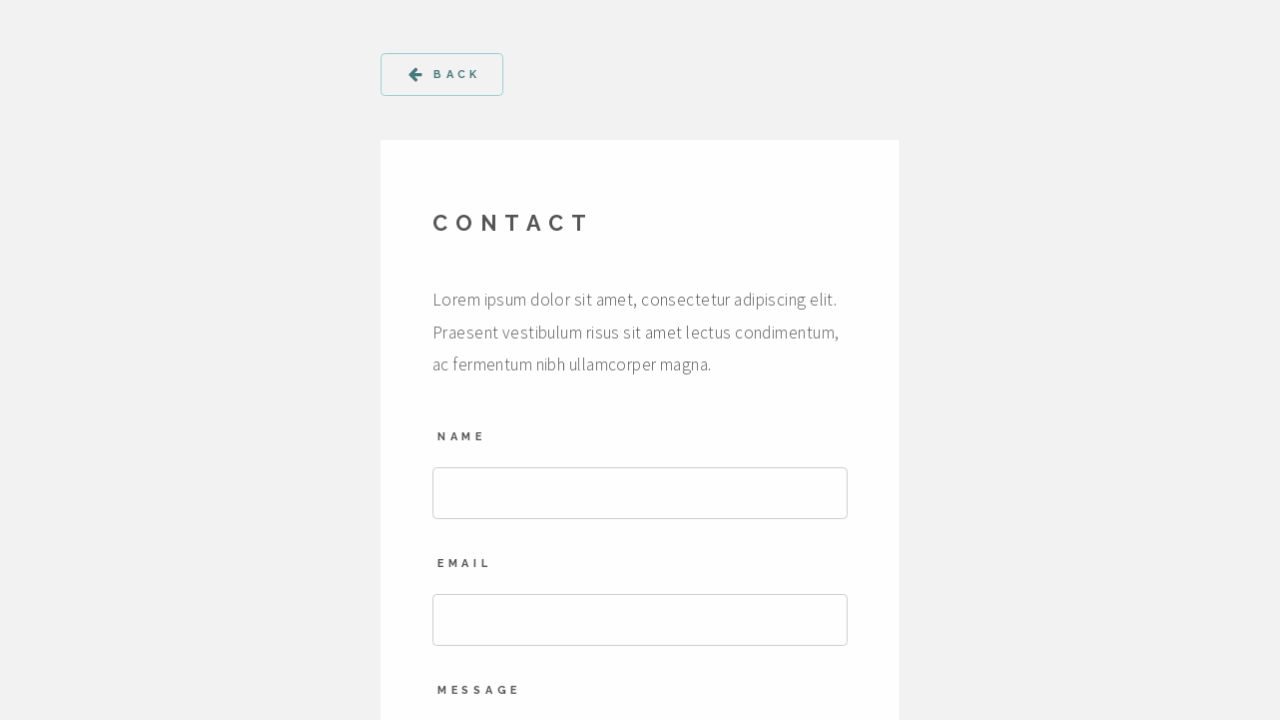

Navigated back to home page from 'Contact'
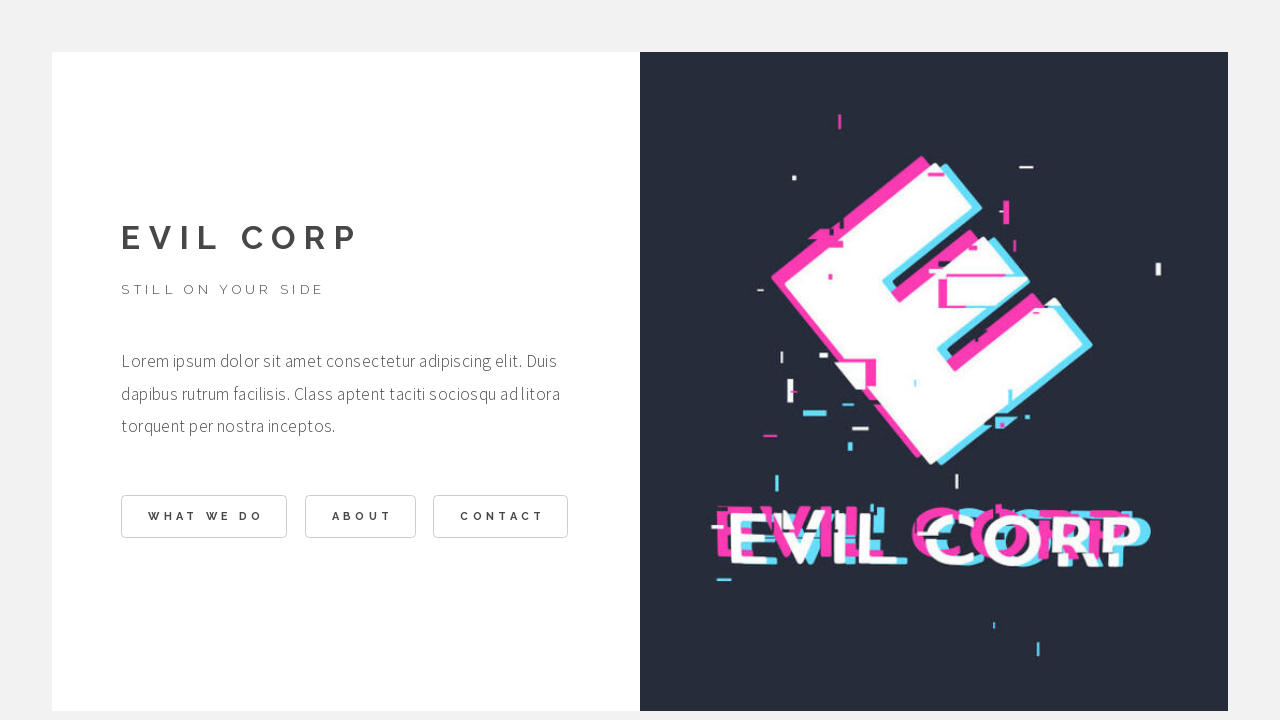

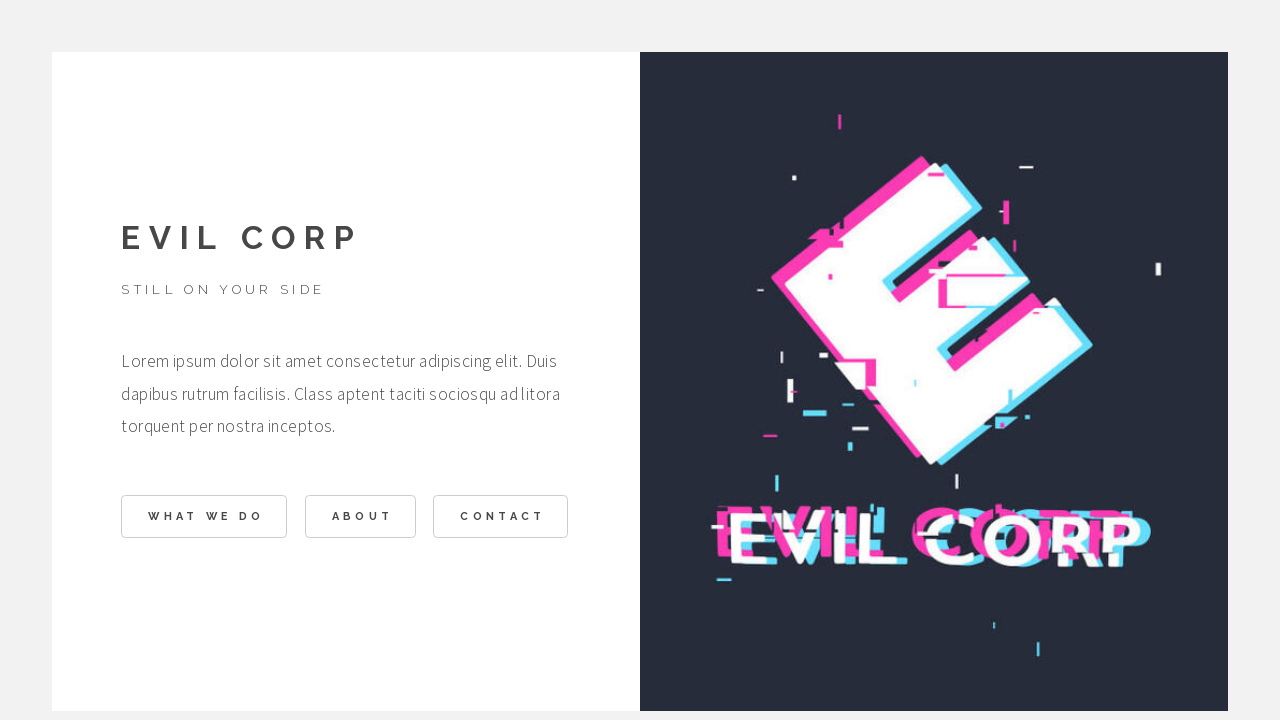